Opens the RedBus travel booking website in incognito mode and waits for the page to load with implicit wait configured.

Starting URL: https://www.redbus.in/

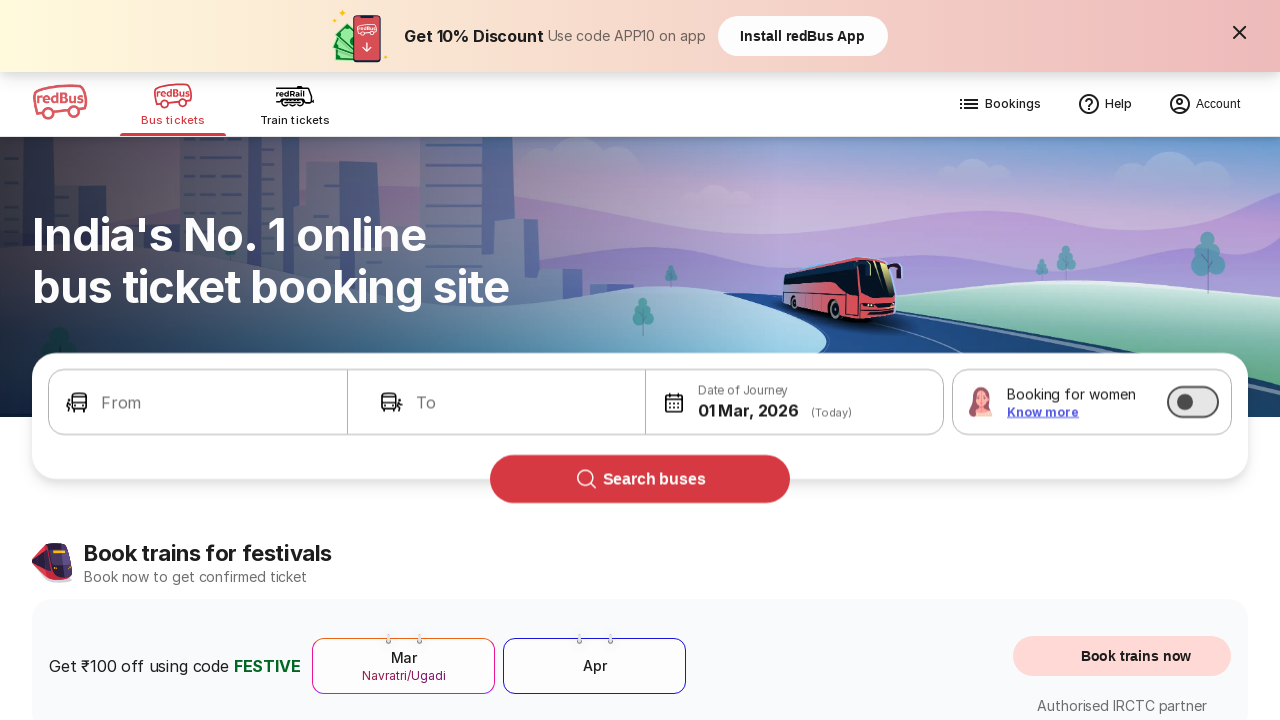

Page DOM content loaded
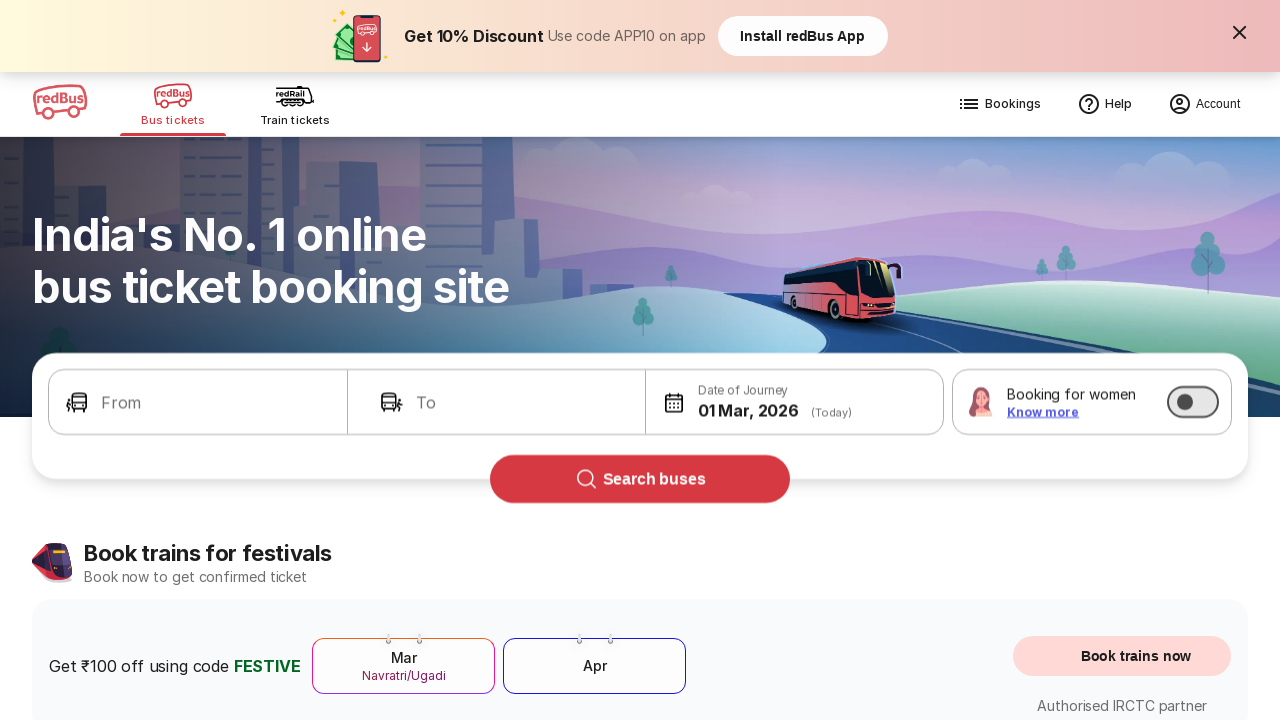

Input field became visible on RedBus homepage
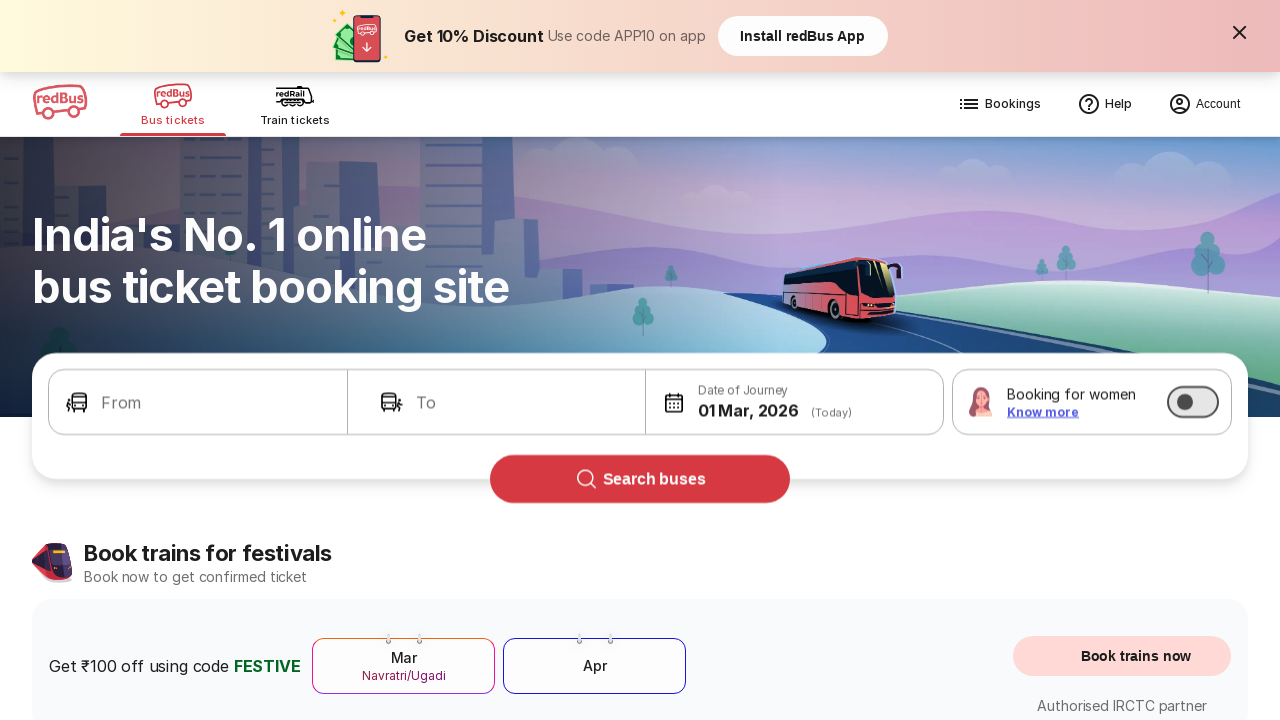

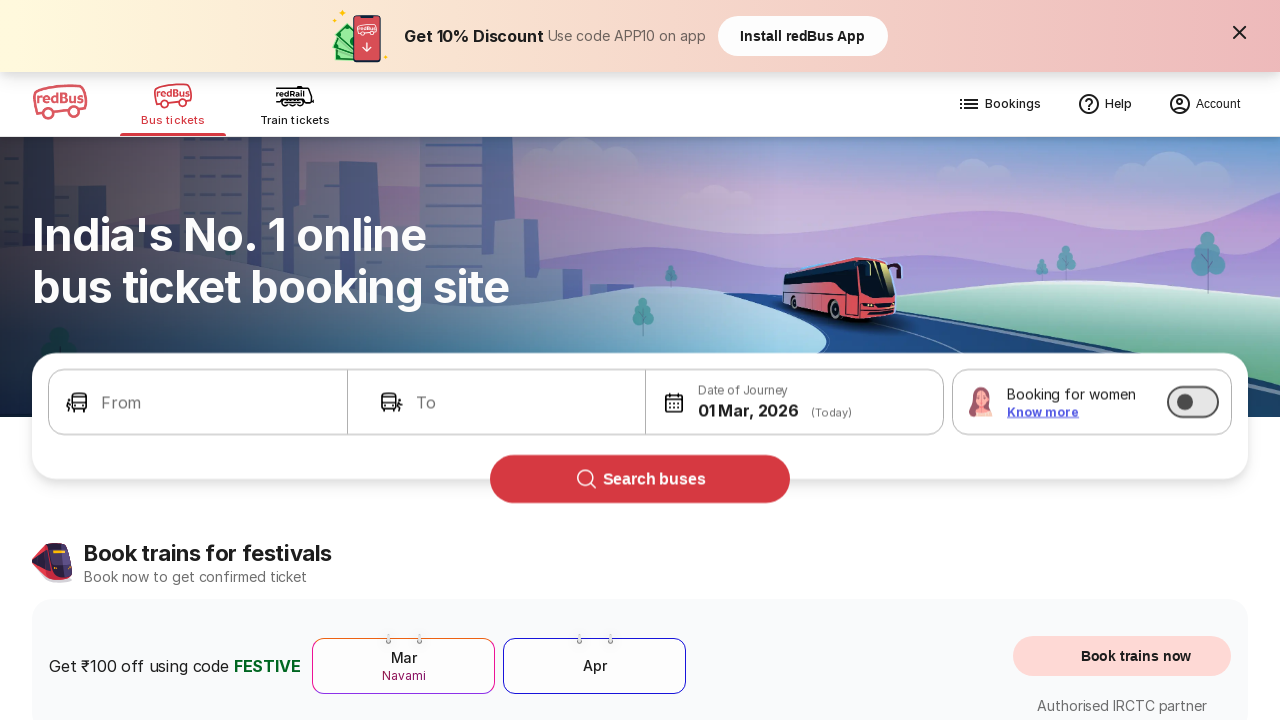